Tests category navigation by clicking on Women category, then Dress subcategory, verifying the page, then navigating to Men category

Starting URL: https://automationexercise.com

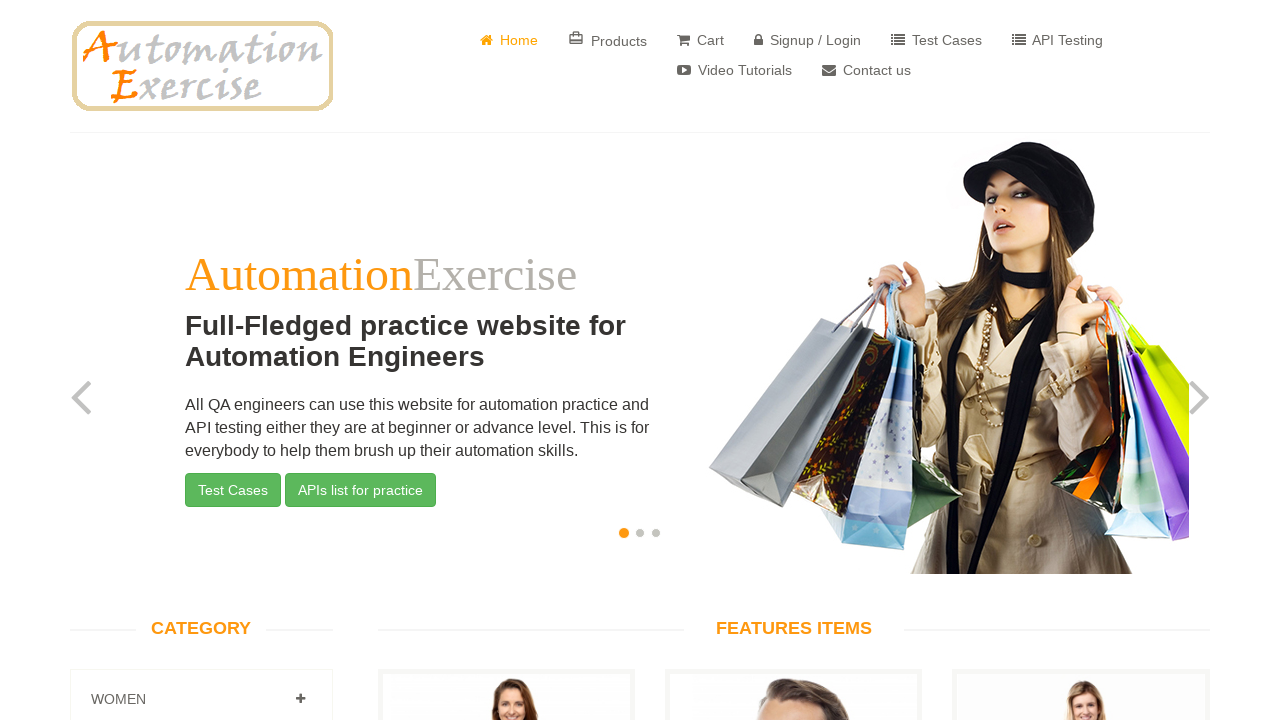

Verified categories are visible on left sidebar
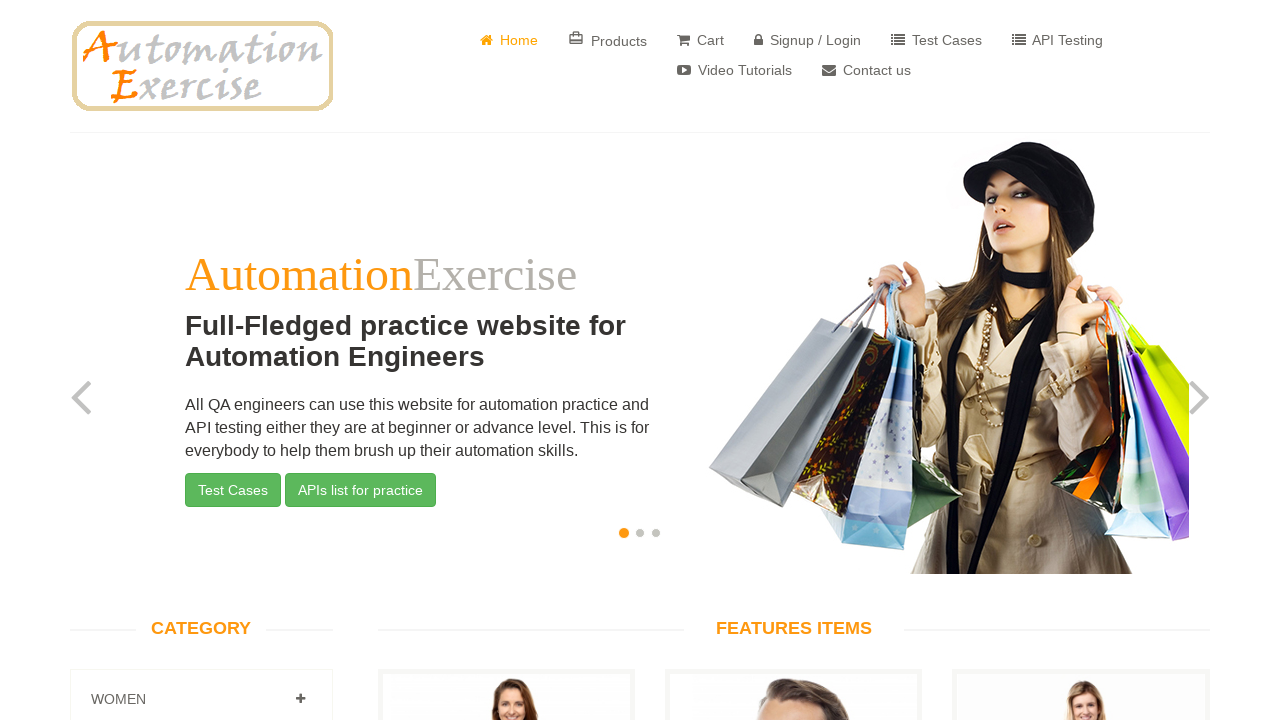

Clicked on Women category at (300, 699) on a[href='#Women']
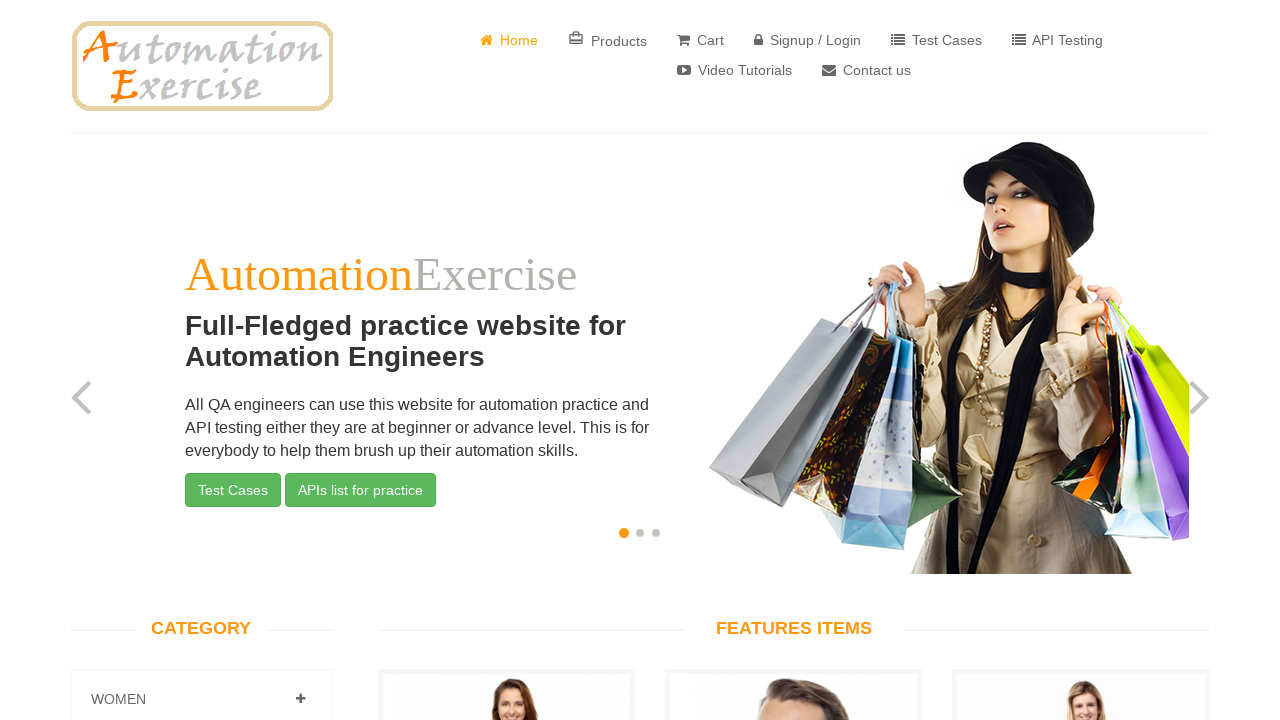

Clicked on Dress subcategory under Women at (127, 360) on a[href='/category_products/1']
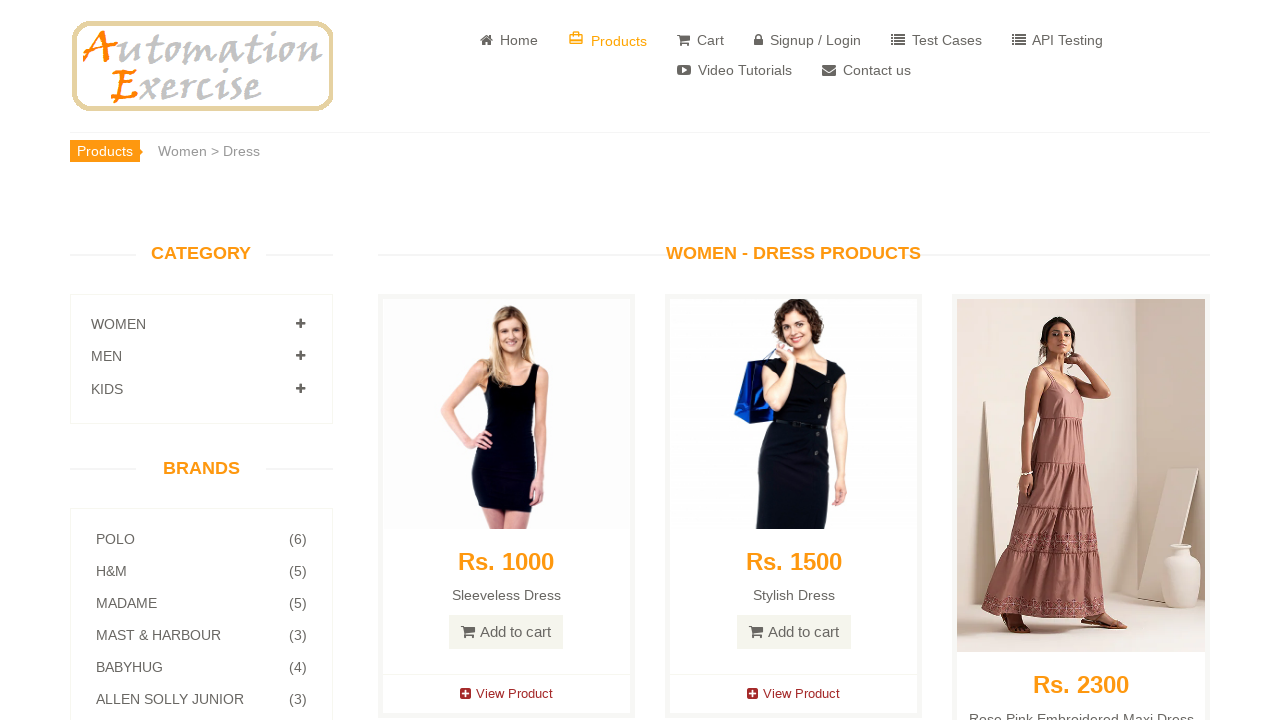

Verified Women - Dress Products page is displayed
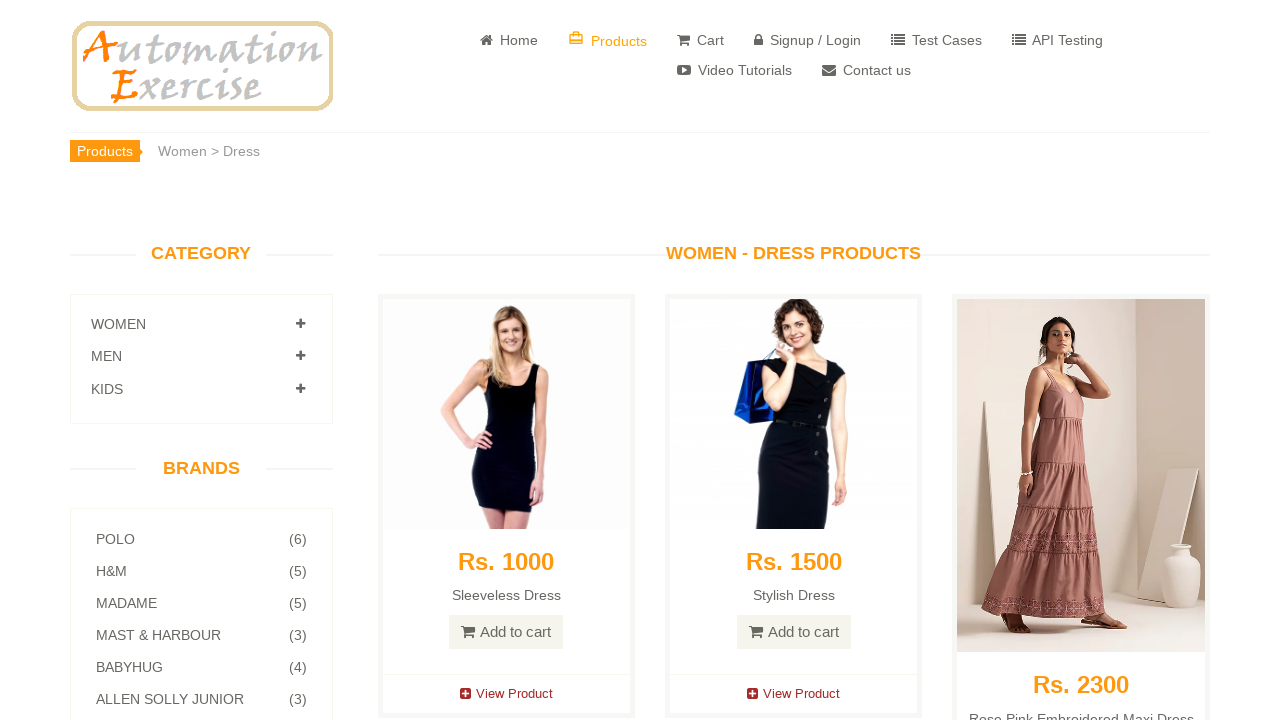

Clicked on Men category on left sidebar at (300, 356) on a[href='#Men']
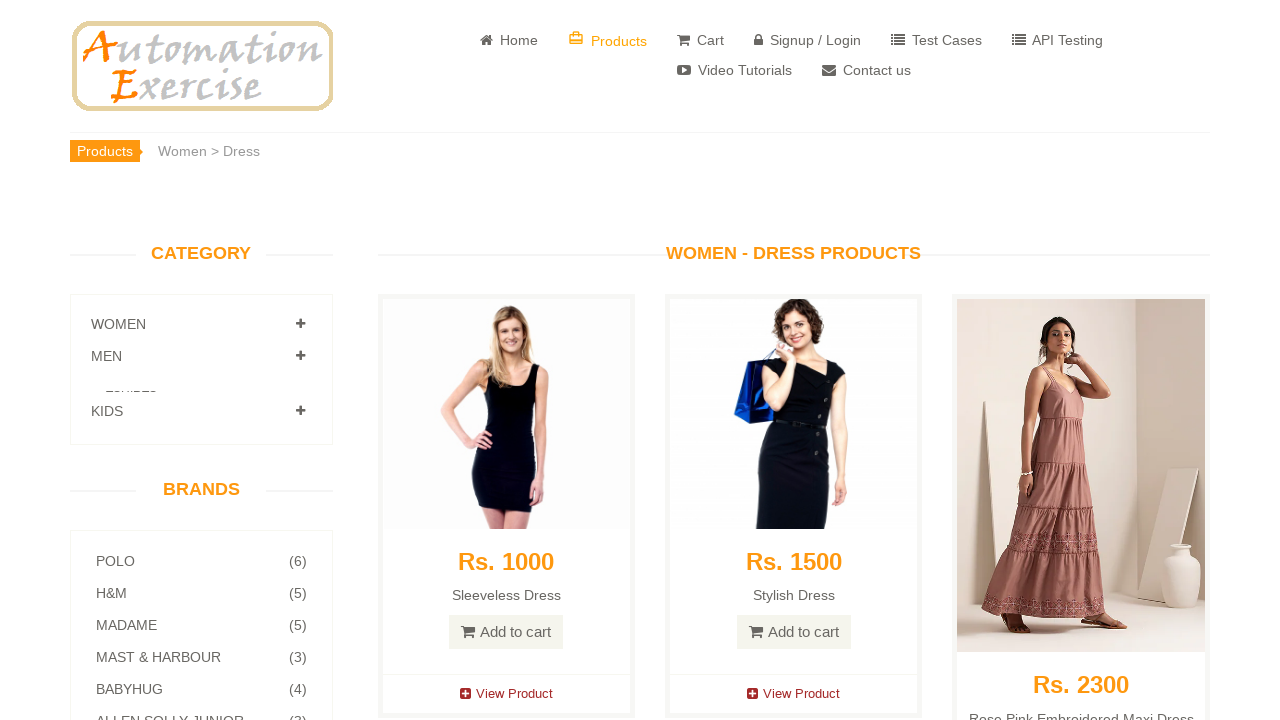

Clicked on Tshirts subcategory under Men at (132, 396) on a[href='/category_products/3']
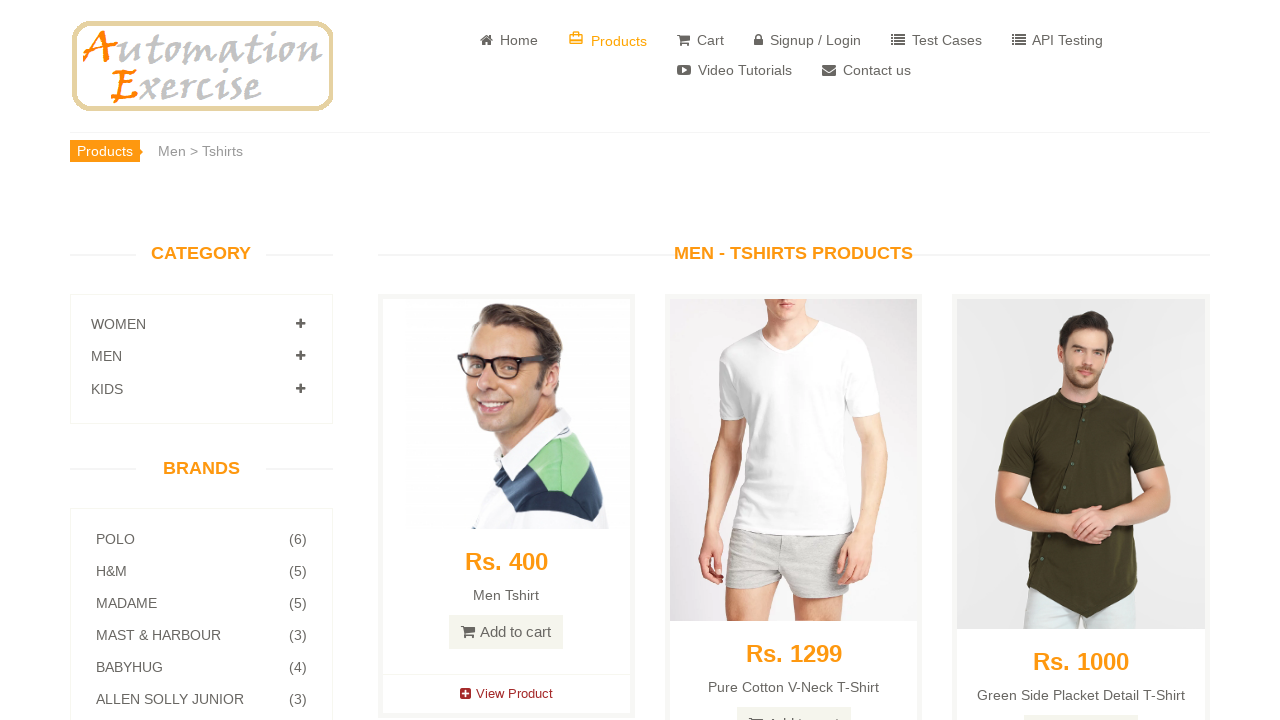

Verified navigation to Men category page with featured items displayed
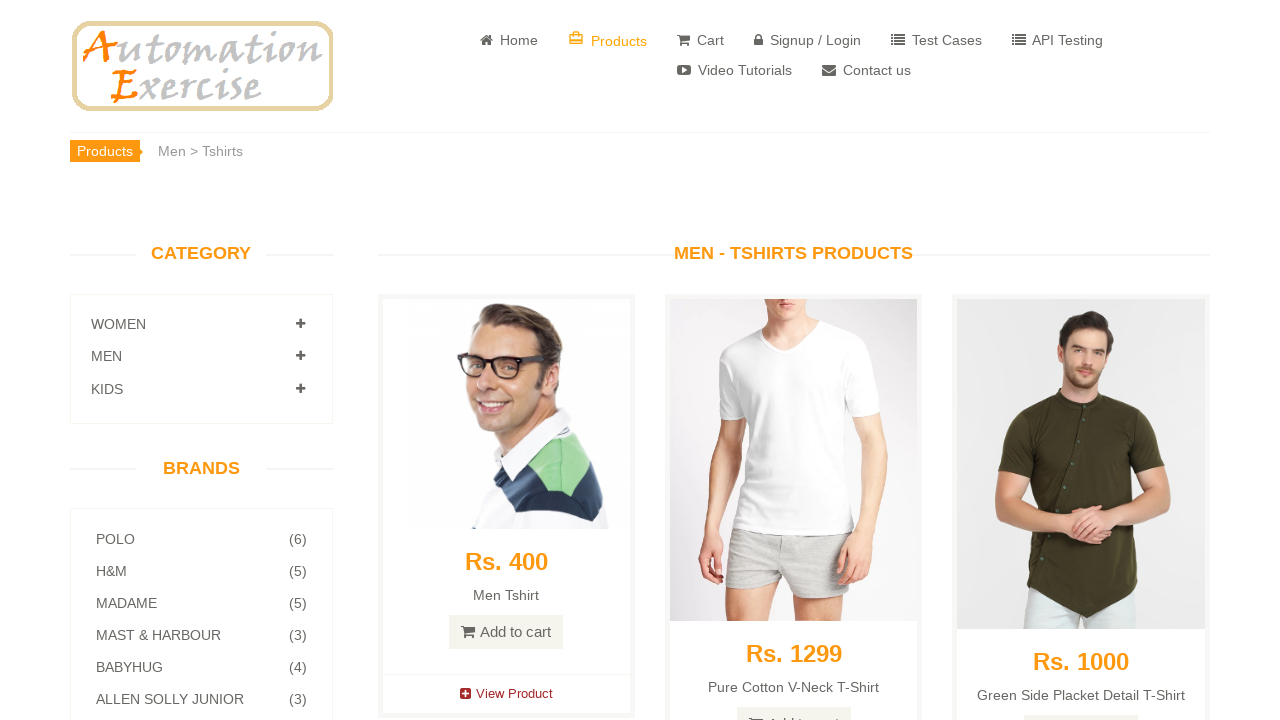

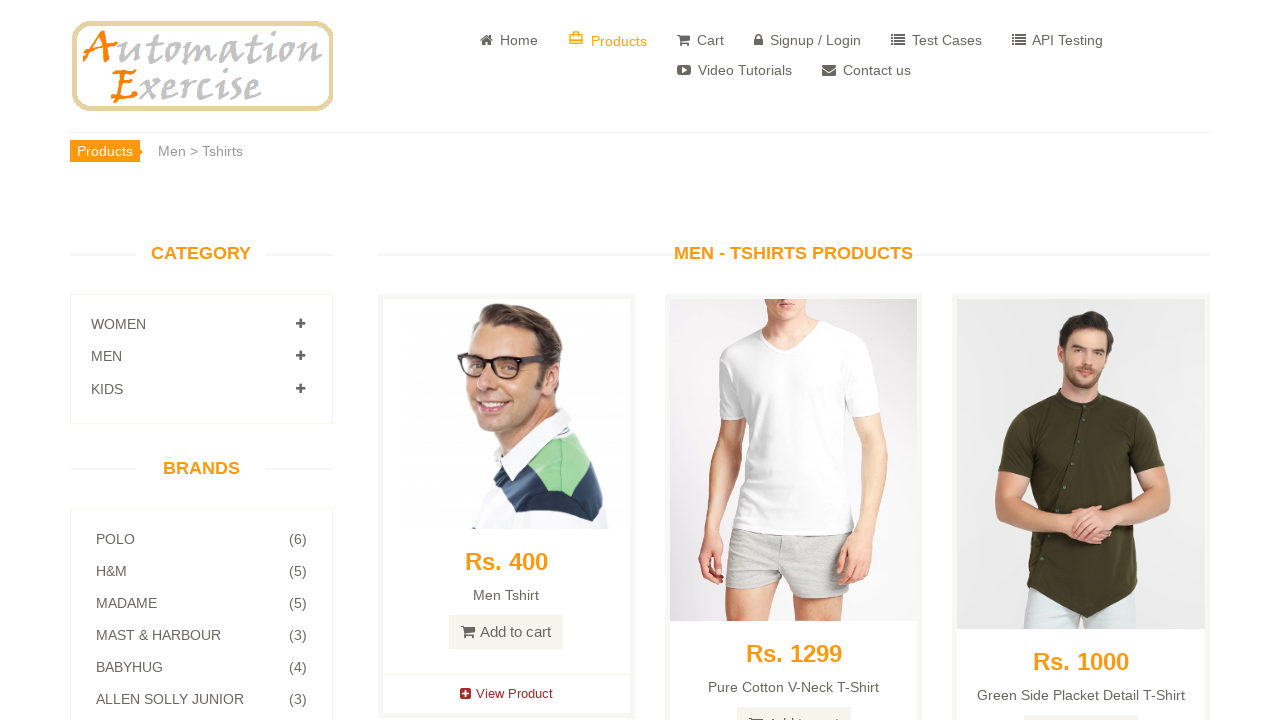